Tests E-Prime checker with "human being" phrase

Starting URL: https://www.exploratorytestingacademy.com/app/

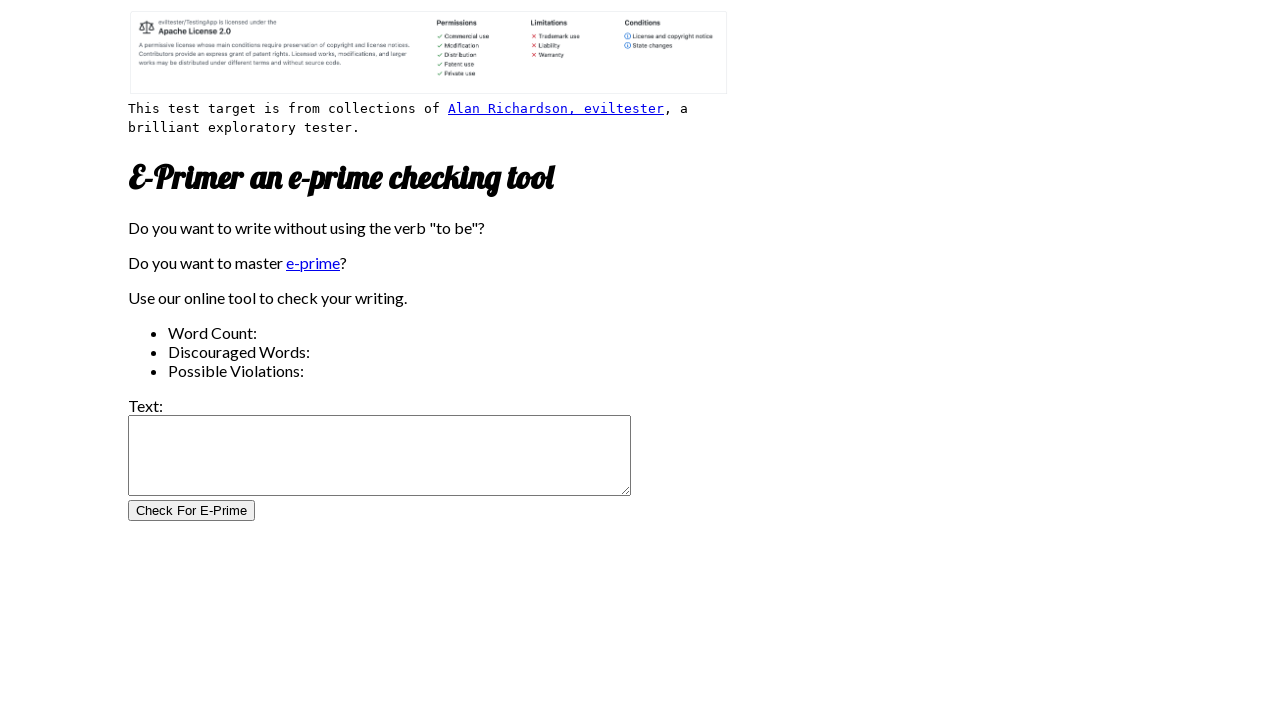

Filled input text area with 'human being' phrase on #inputtext
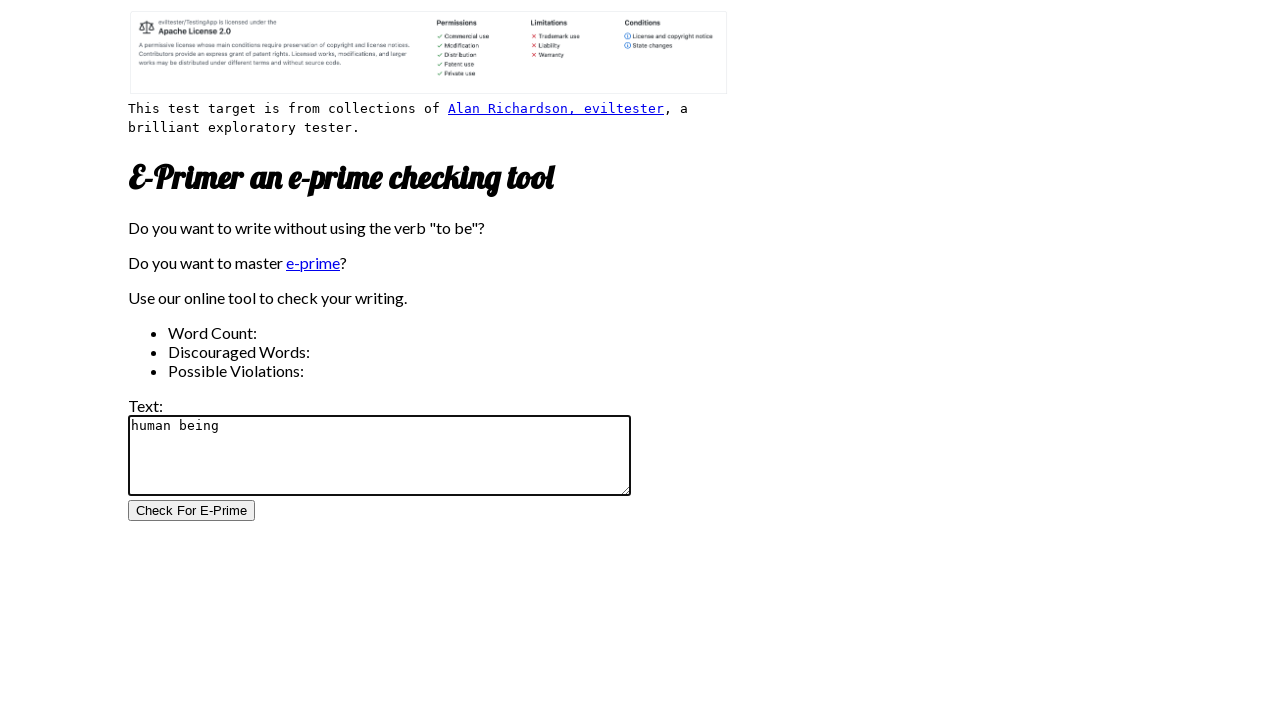

Clicked E-Prime check button at (192, 511) on #CheckForEPrimeButton
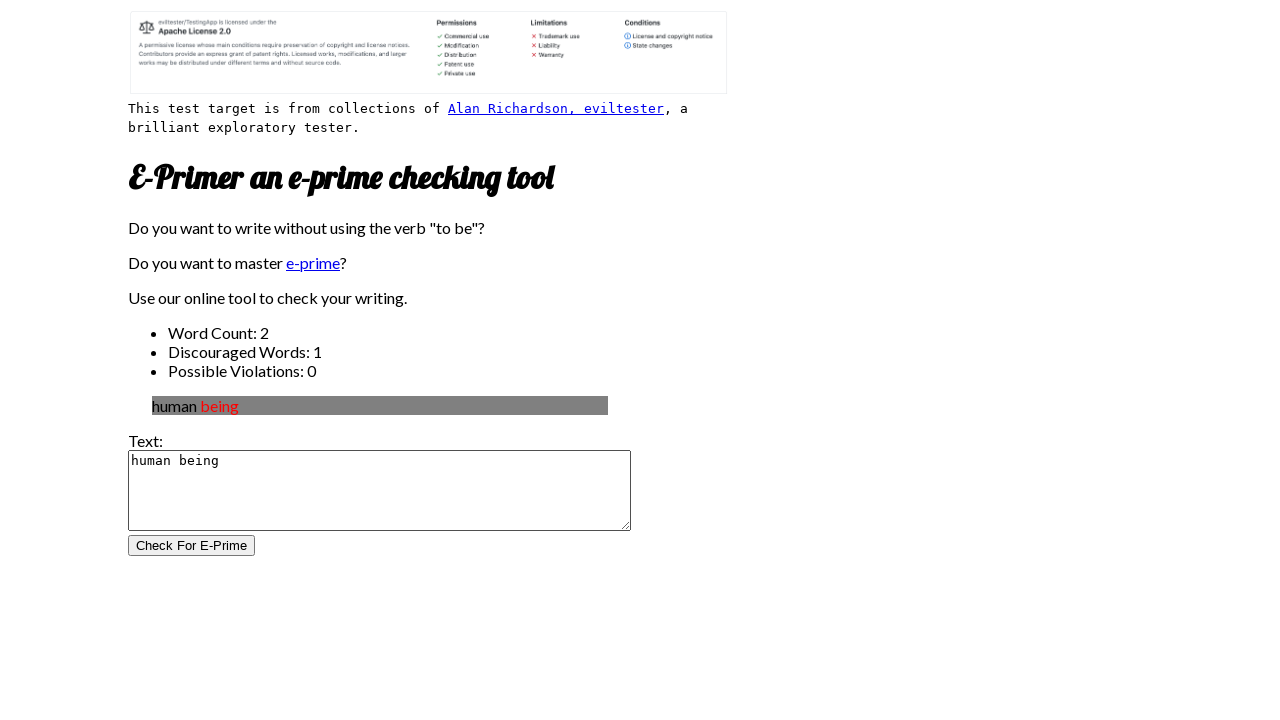

Verified word count is 2
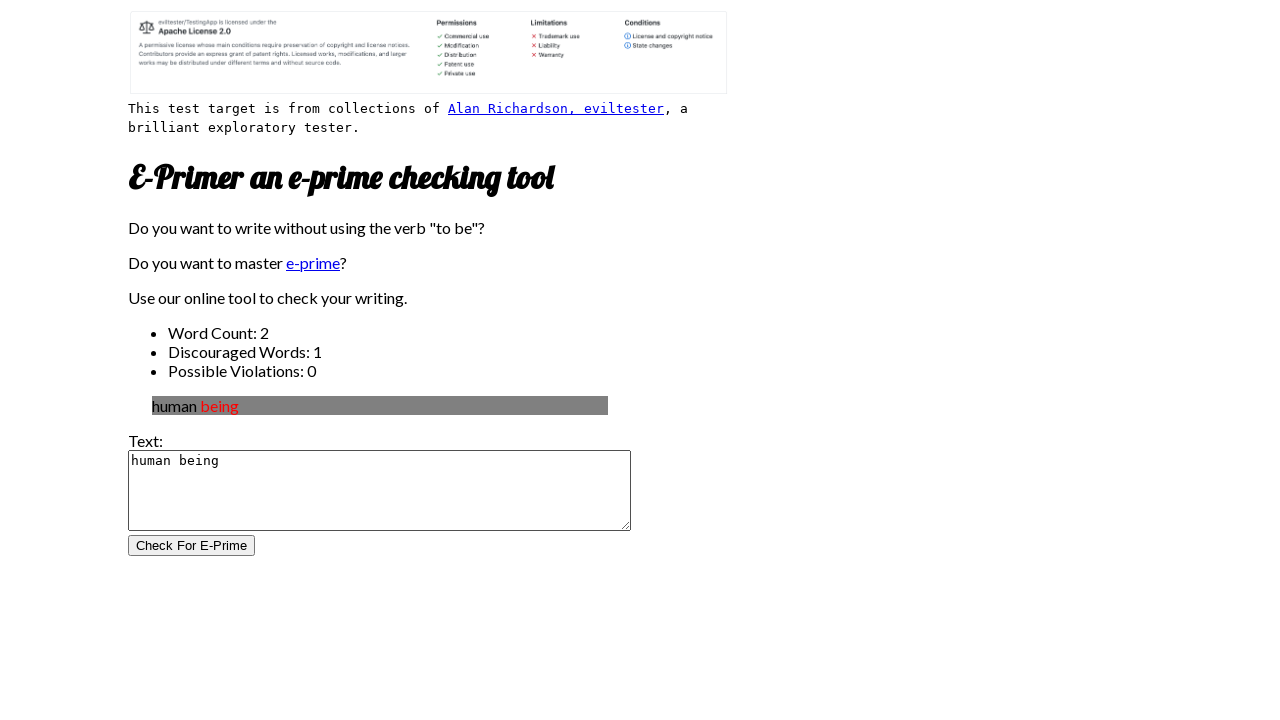

Verified discouraged word count is 1
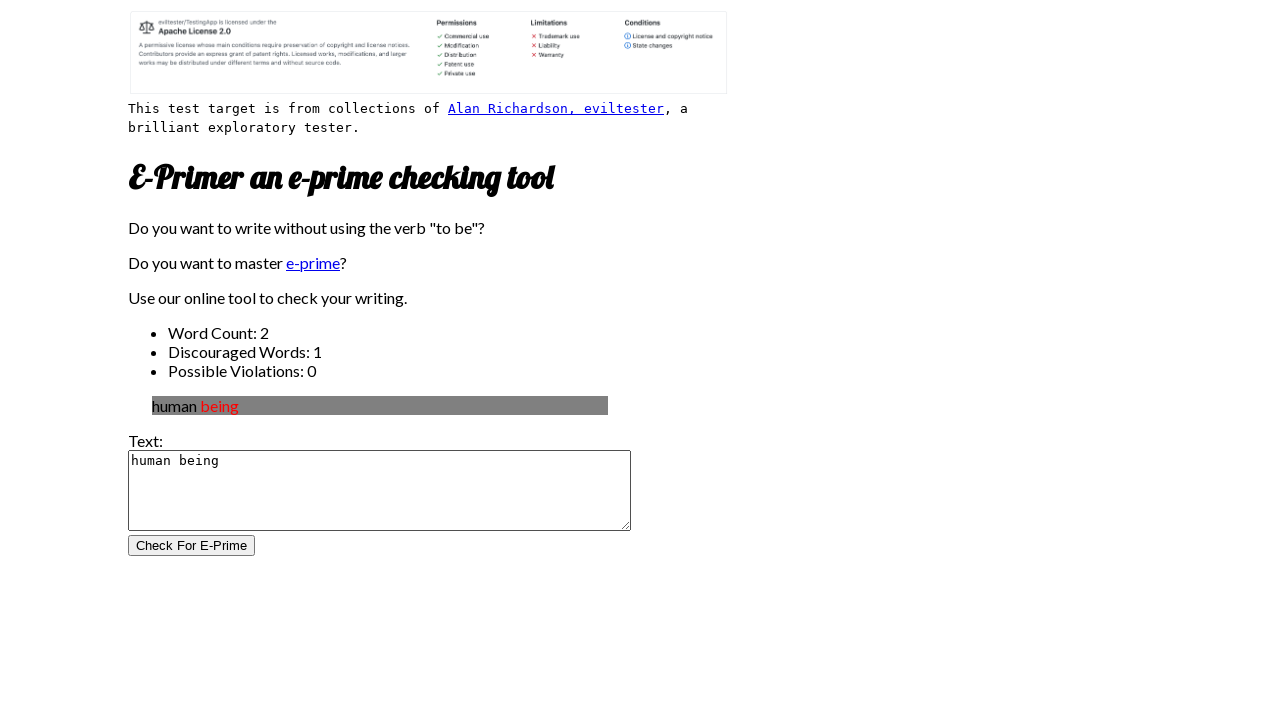

Verified possible violation count is 0
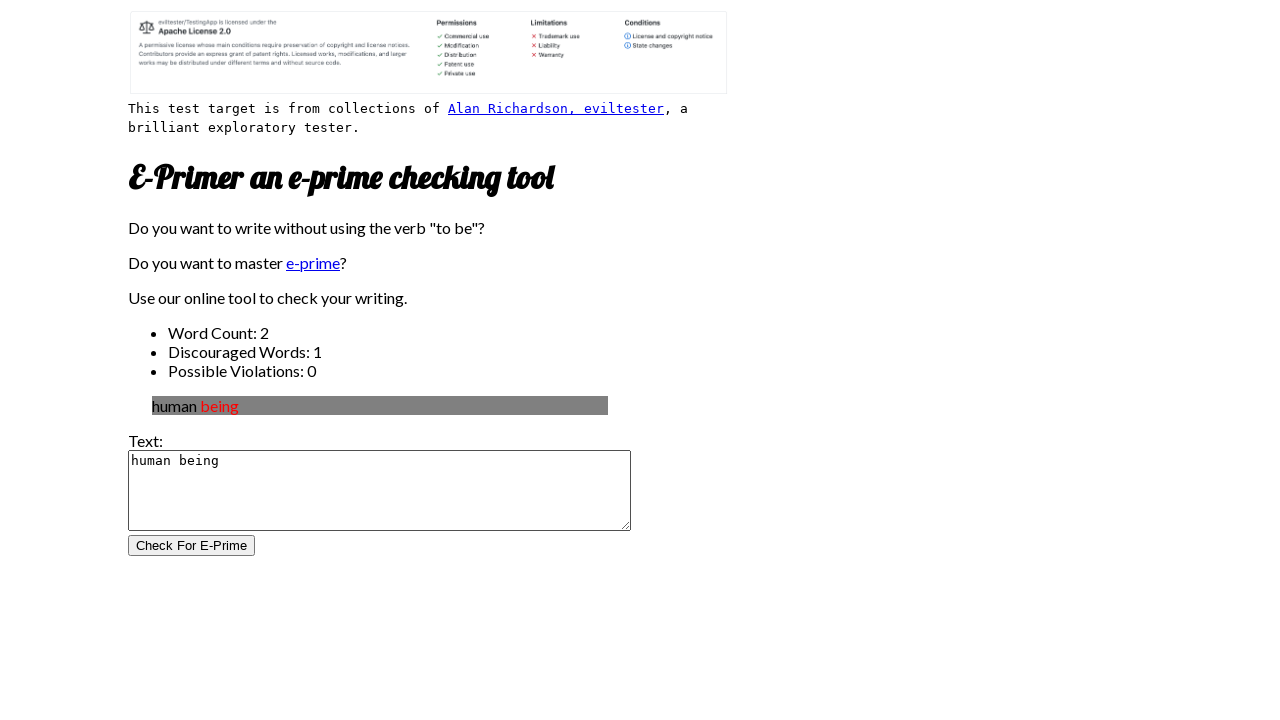

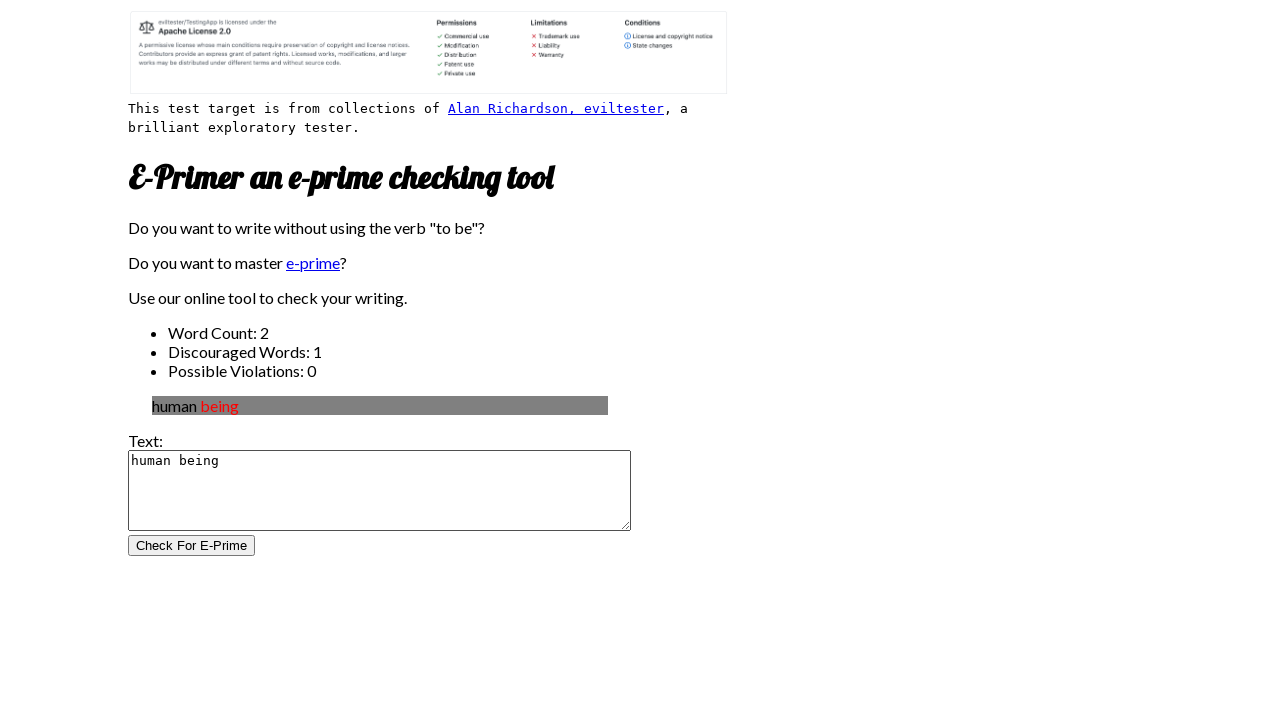